Tests adding an item to cart on an e-commerce practice site by finding a product with "Cucumber" in its name and clicking the ADD TO CART button.

Starting URL: https://rahulshettyacademy.com/seleniumPractise/#/

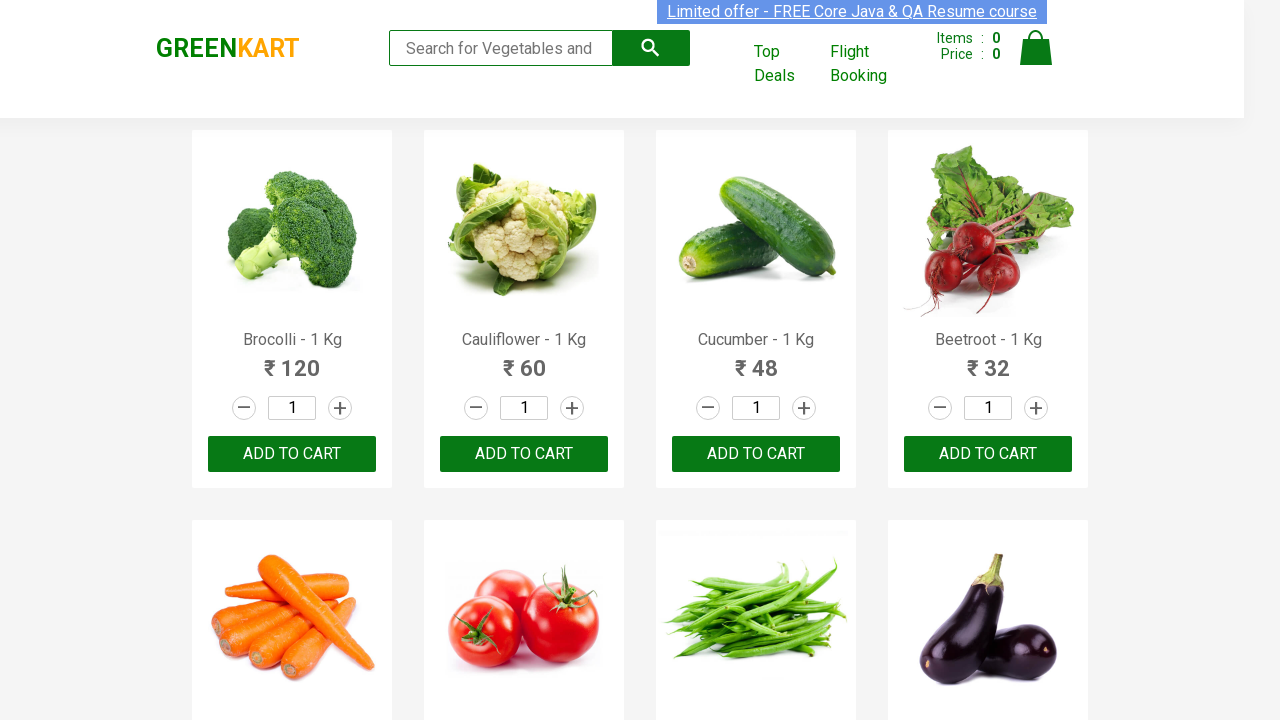

Waited for products to load on the page
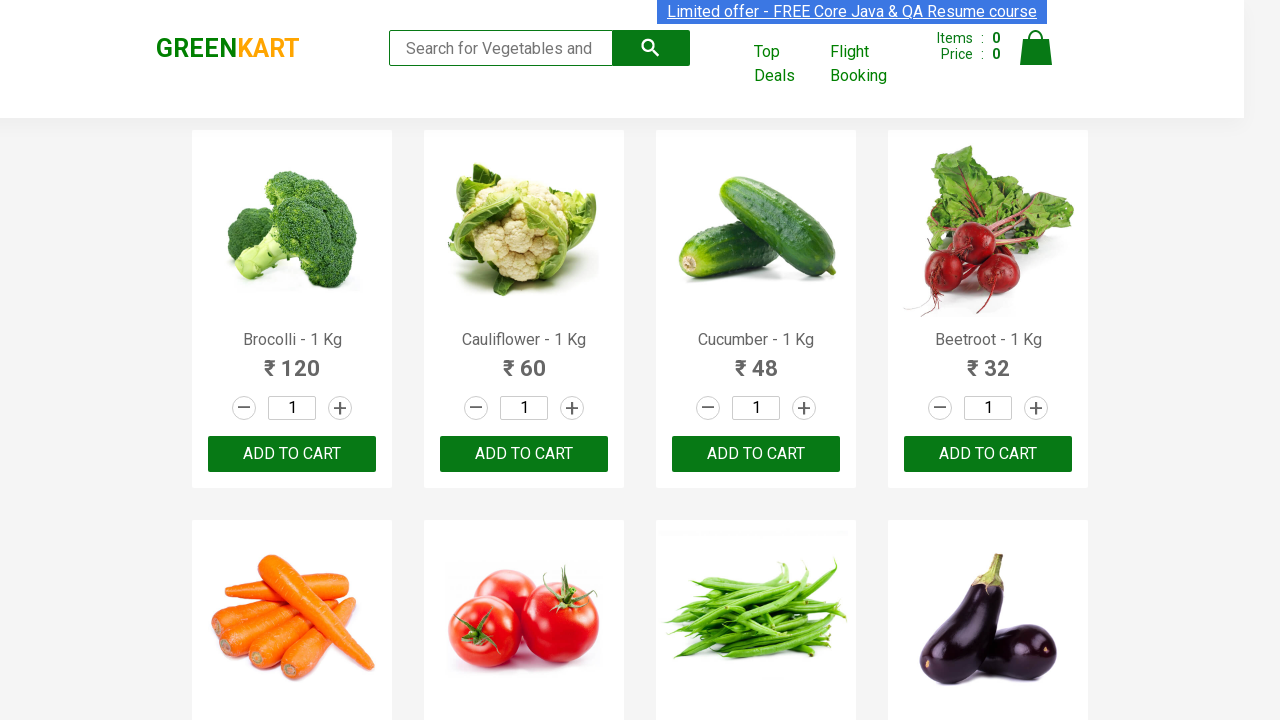

Retrieved all product names from the page
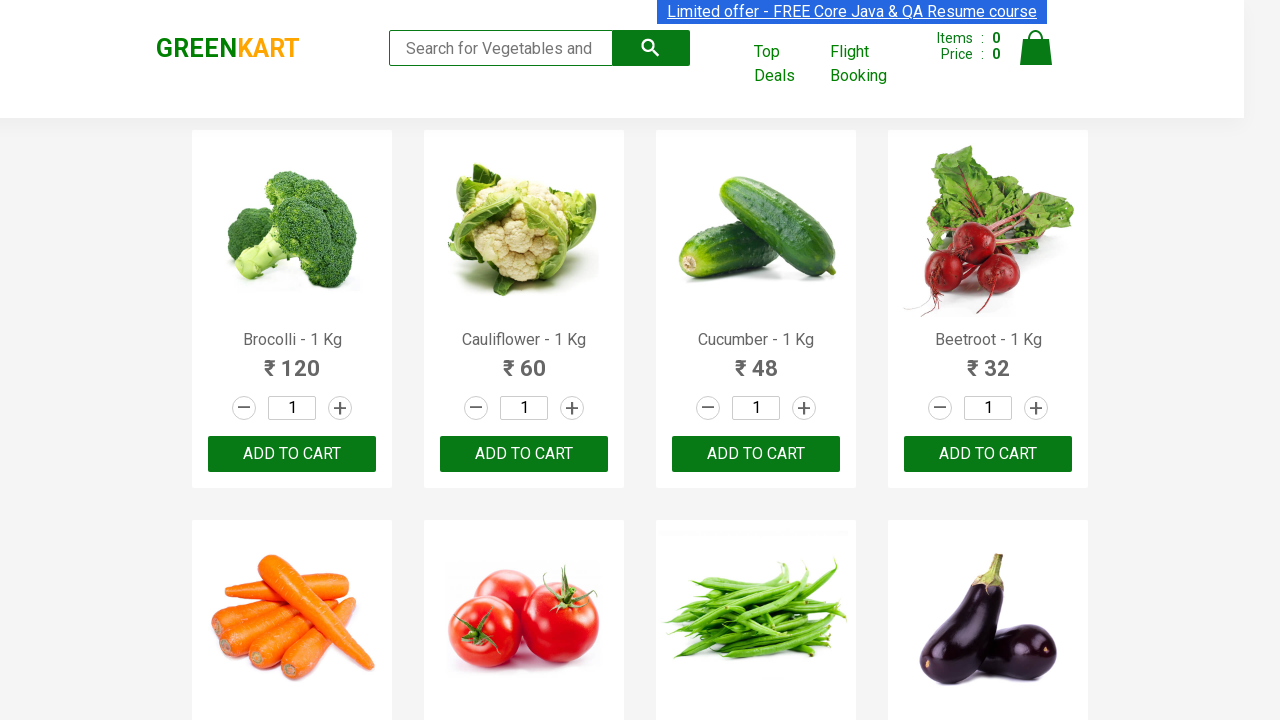

Found product 'Cucumber - 1 Kg' containing 'Cucumber' and clicked ADD TO CART button at (756, 454) on xpath=//button[text()='ADD TO CART'] >> nth=2
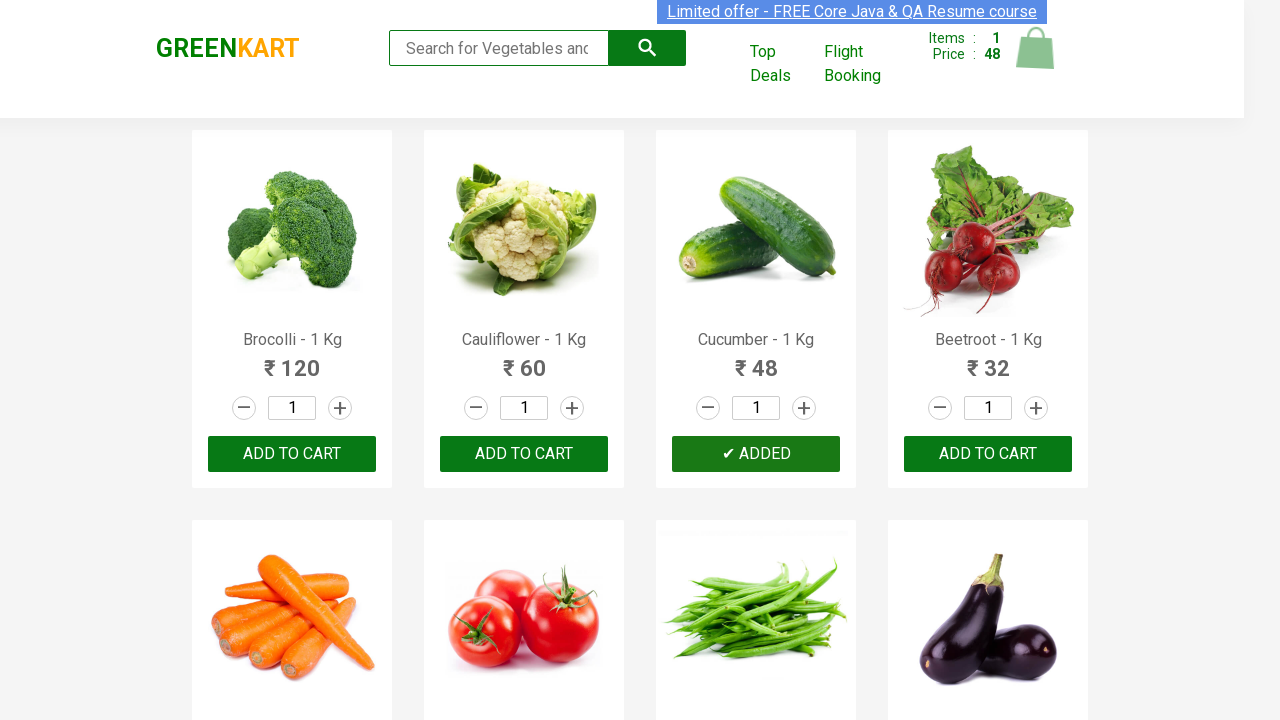

Verified cart icon is present, item was successfully added to cart
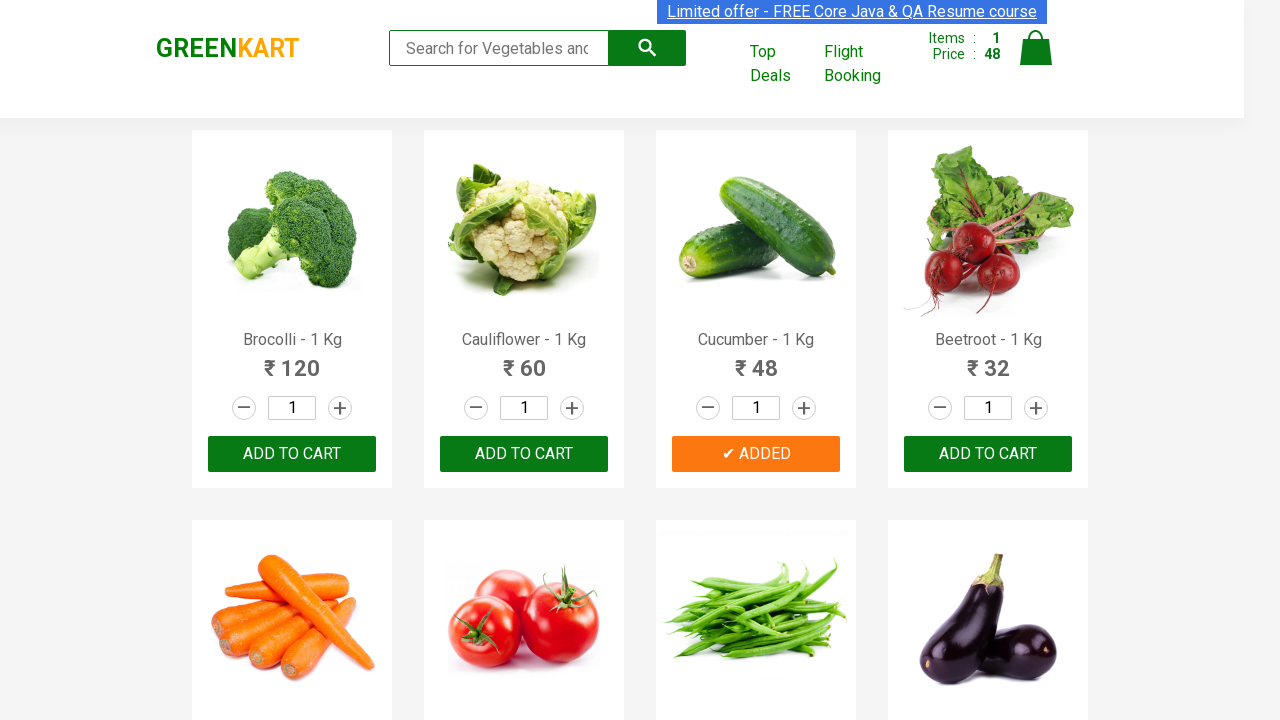

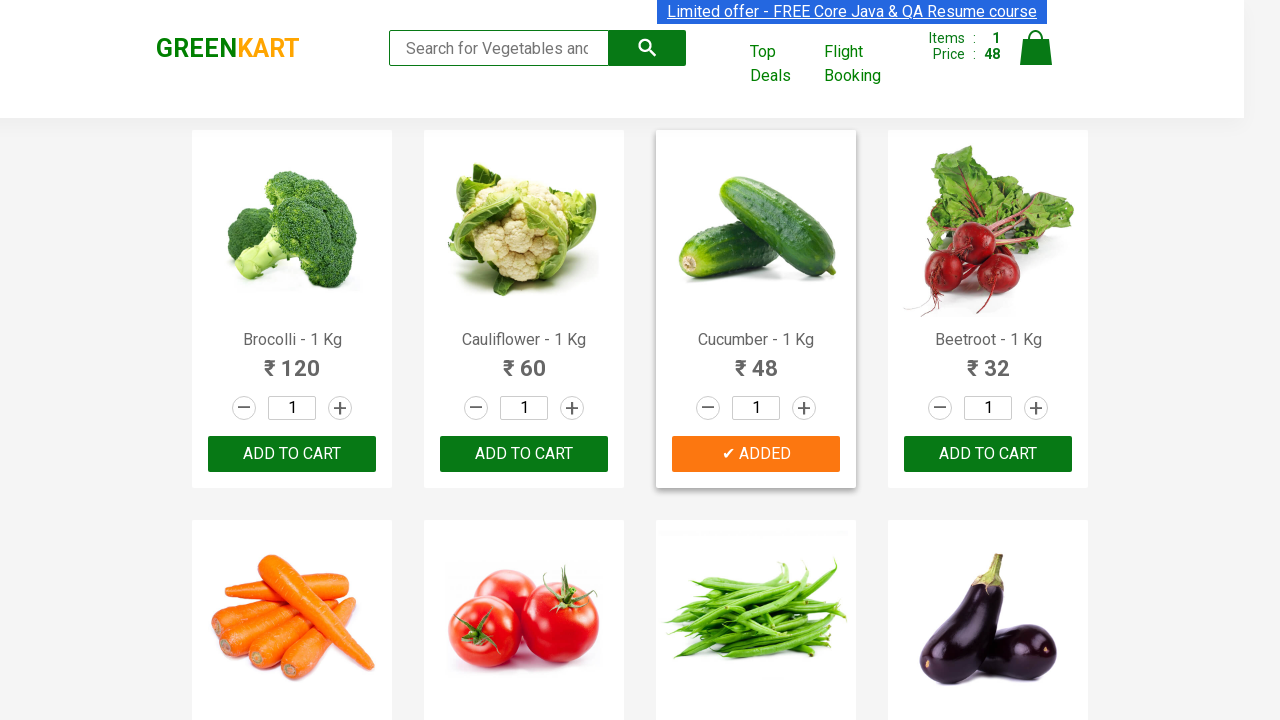